Tests search functionality by entering a search term and clicking search button to verify results

Starting URL: https://tabletka.by/

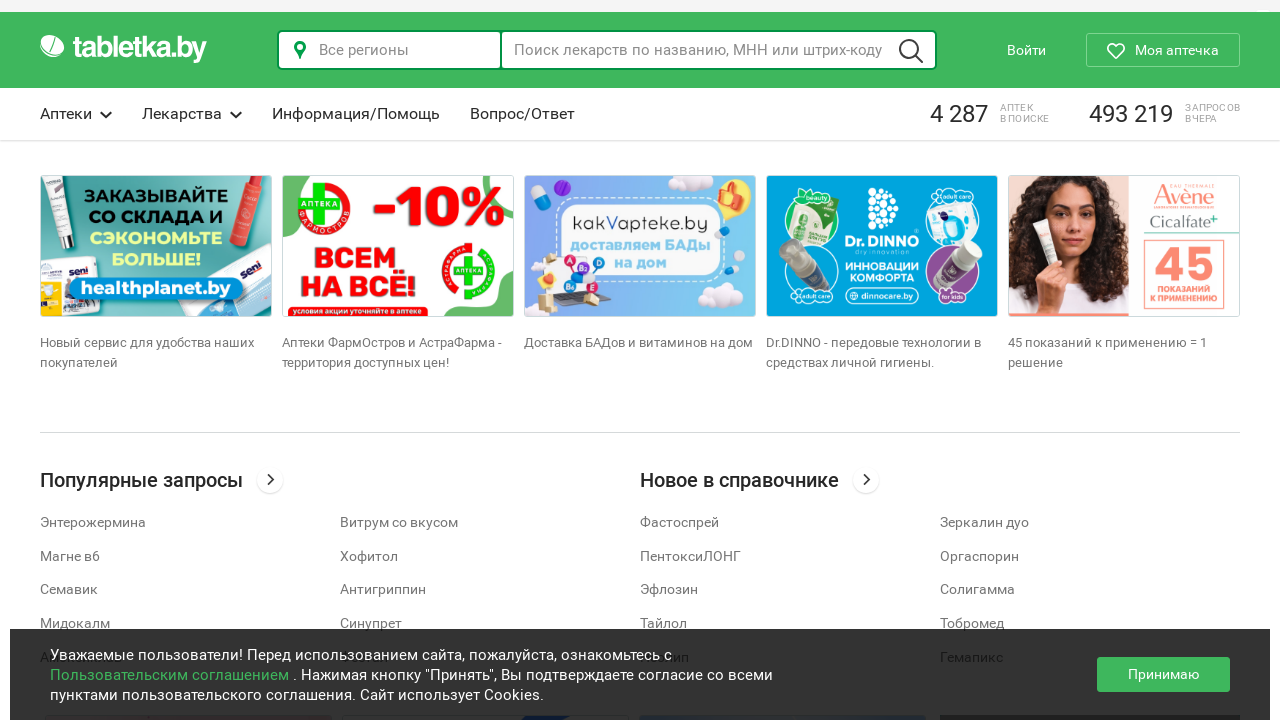

Filled search field with 'Валидол' on .ls-select-input
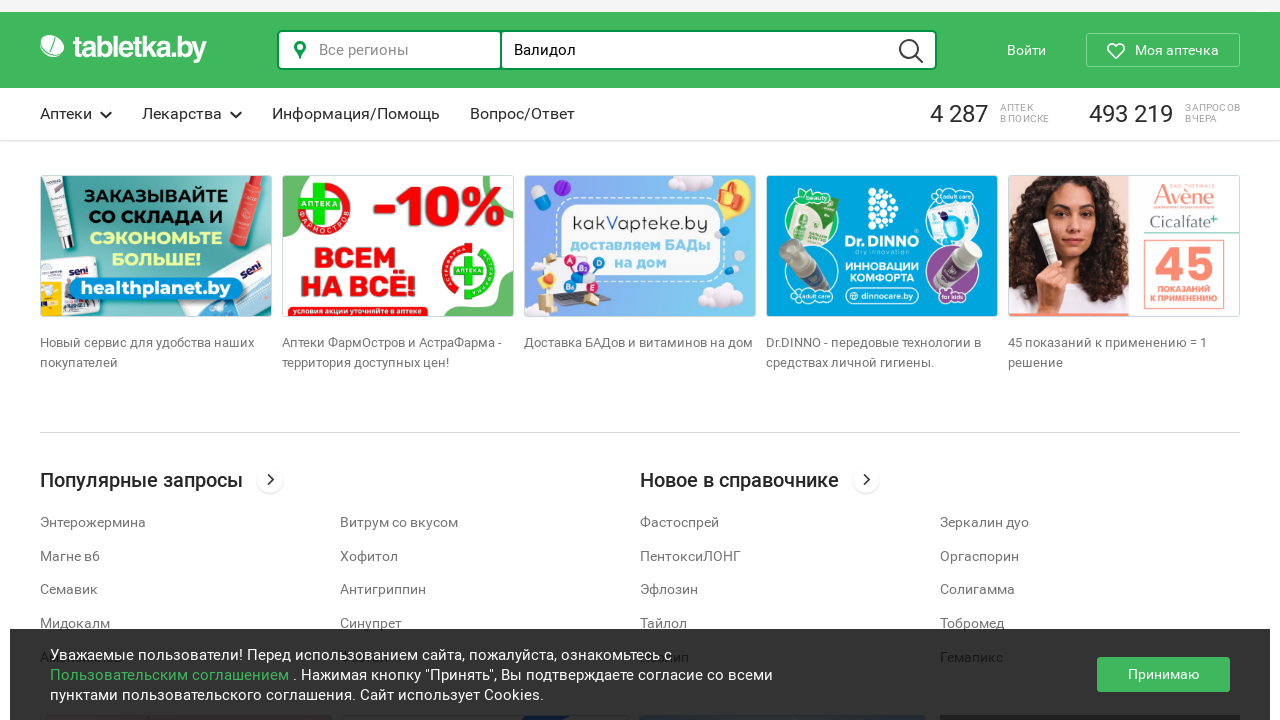

Clicked search button to search for medication at (911, 51) on .lupa
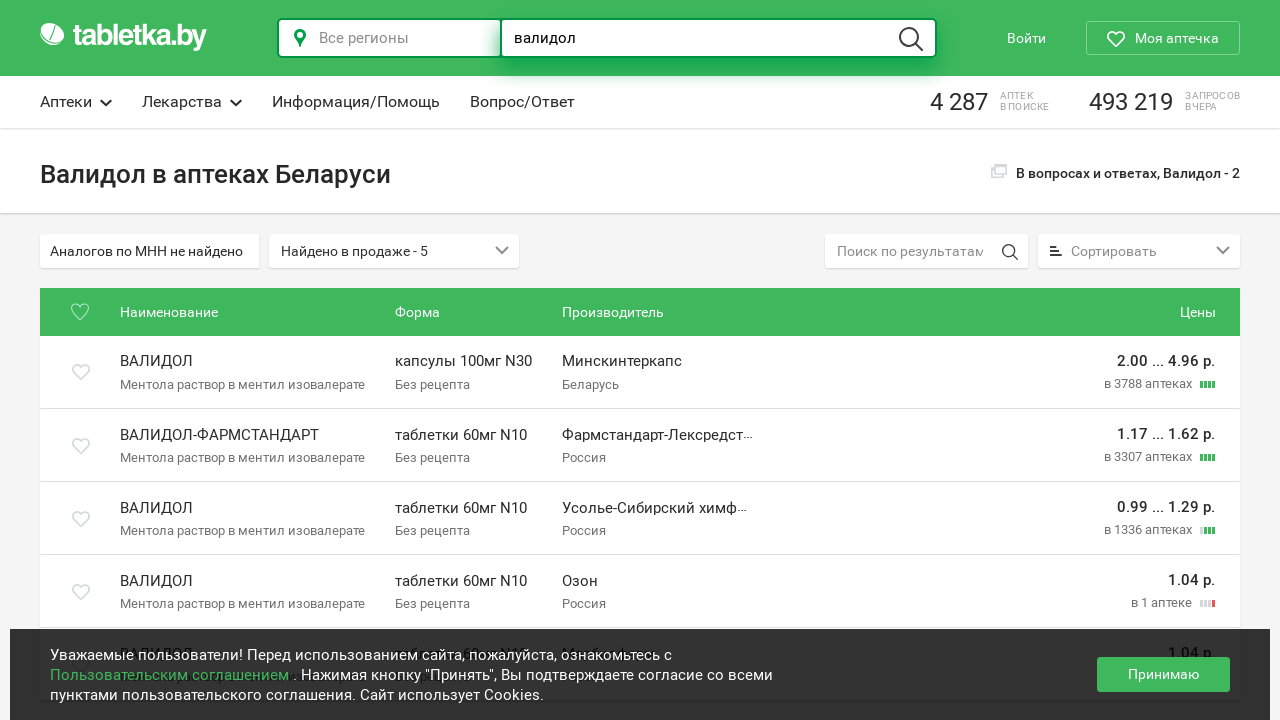

Search results loaded successfully
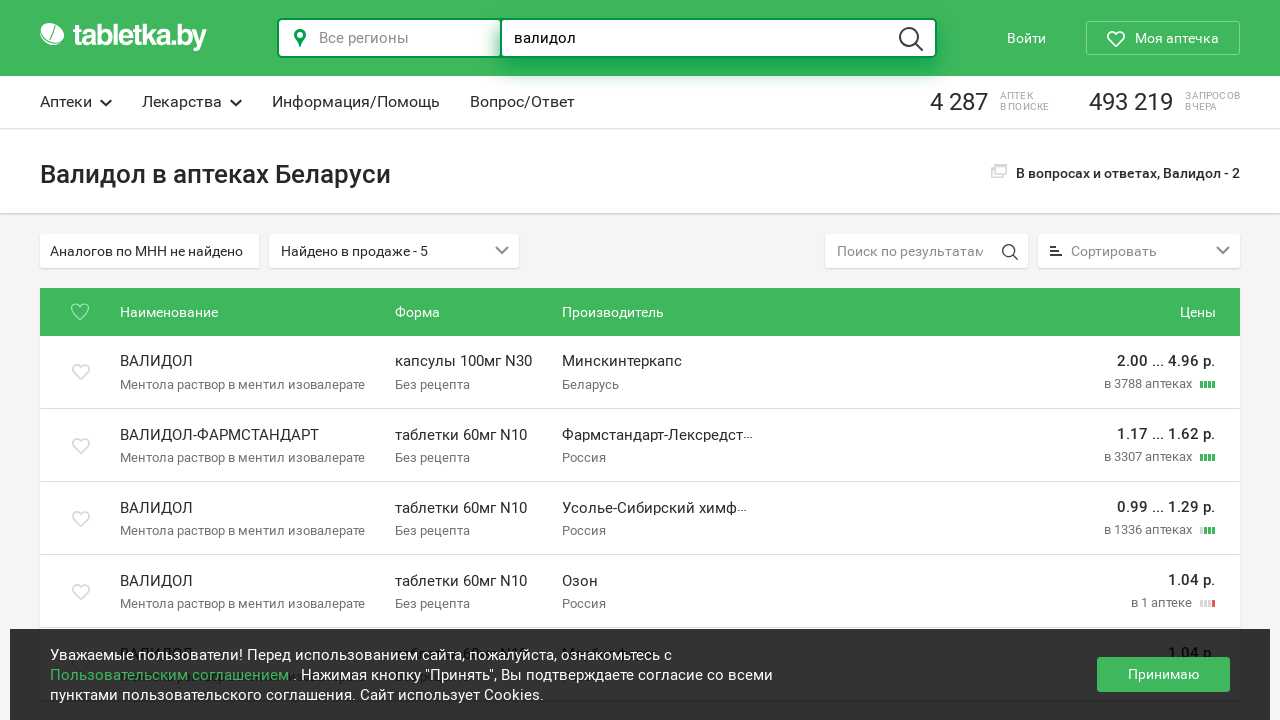

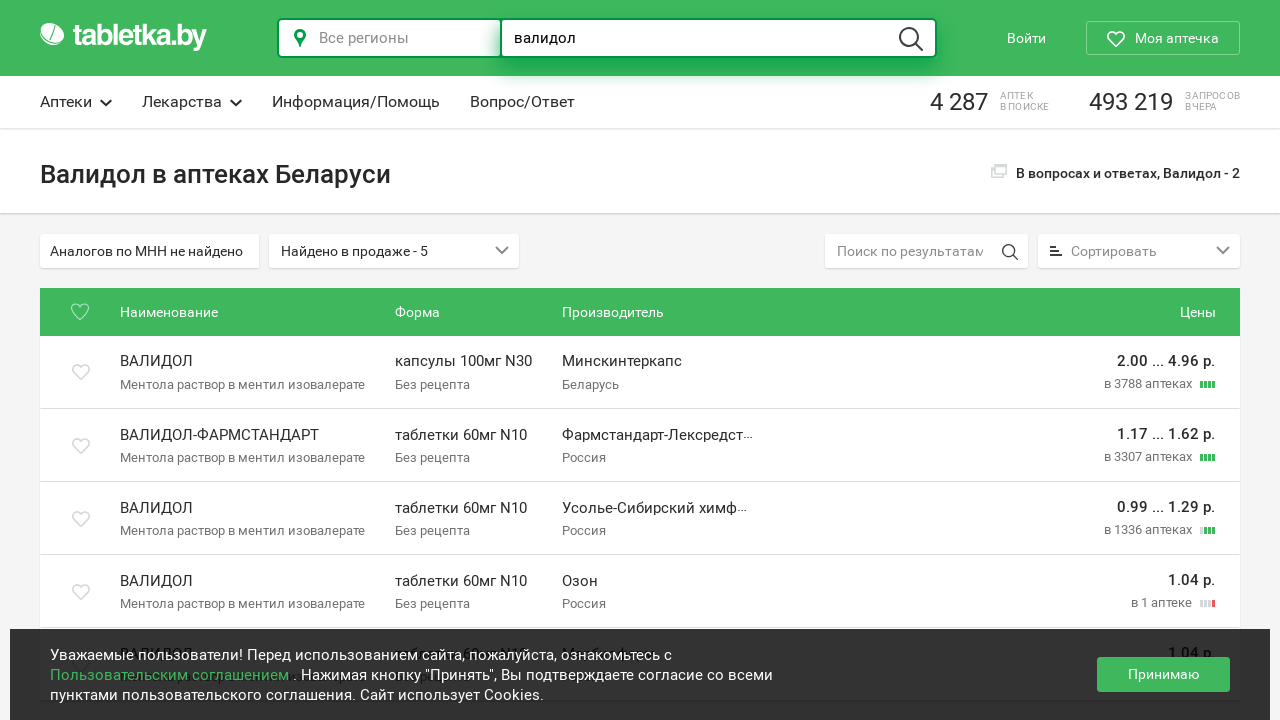